Tests form validation by submitting an empty form and then conditionally filling required fields based on validation errors

Starting URL: https://demoqa.com/automation-practice-form

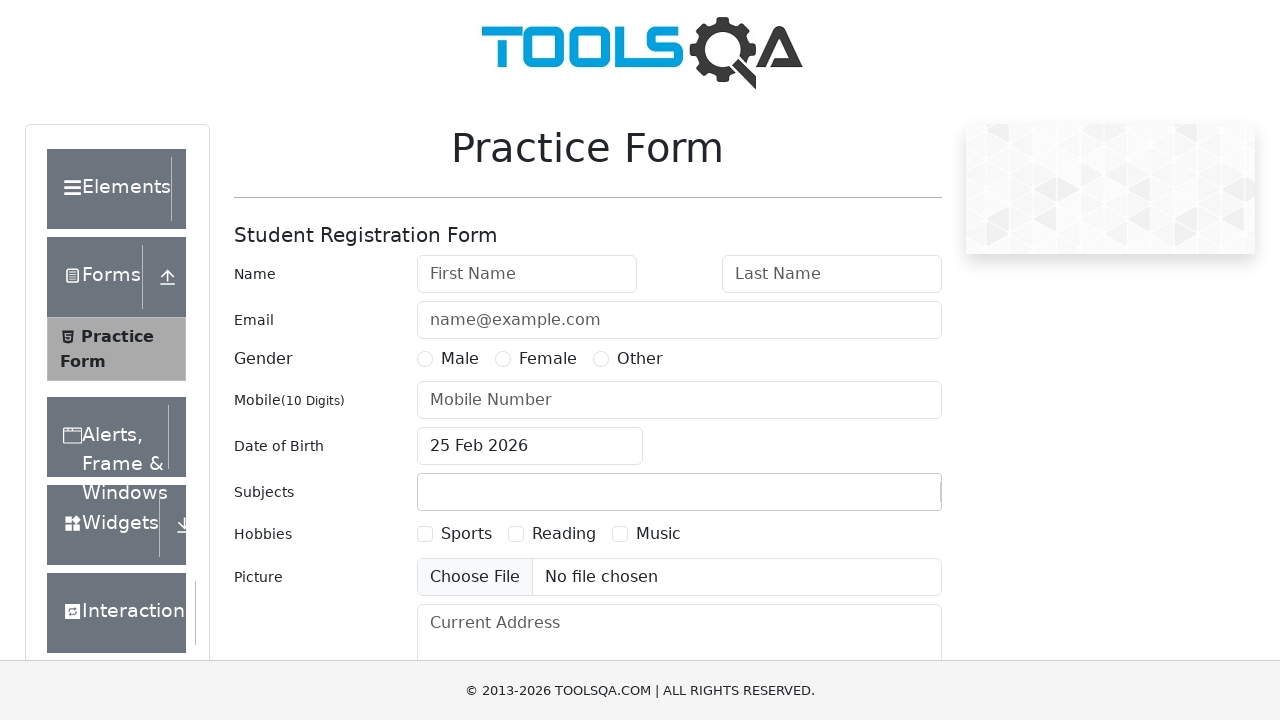

Scrolled to bottom of form to reveal submit button
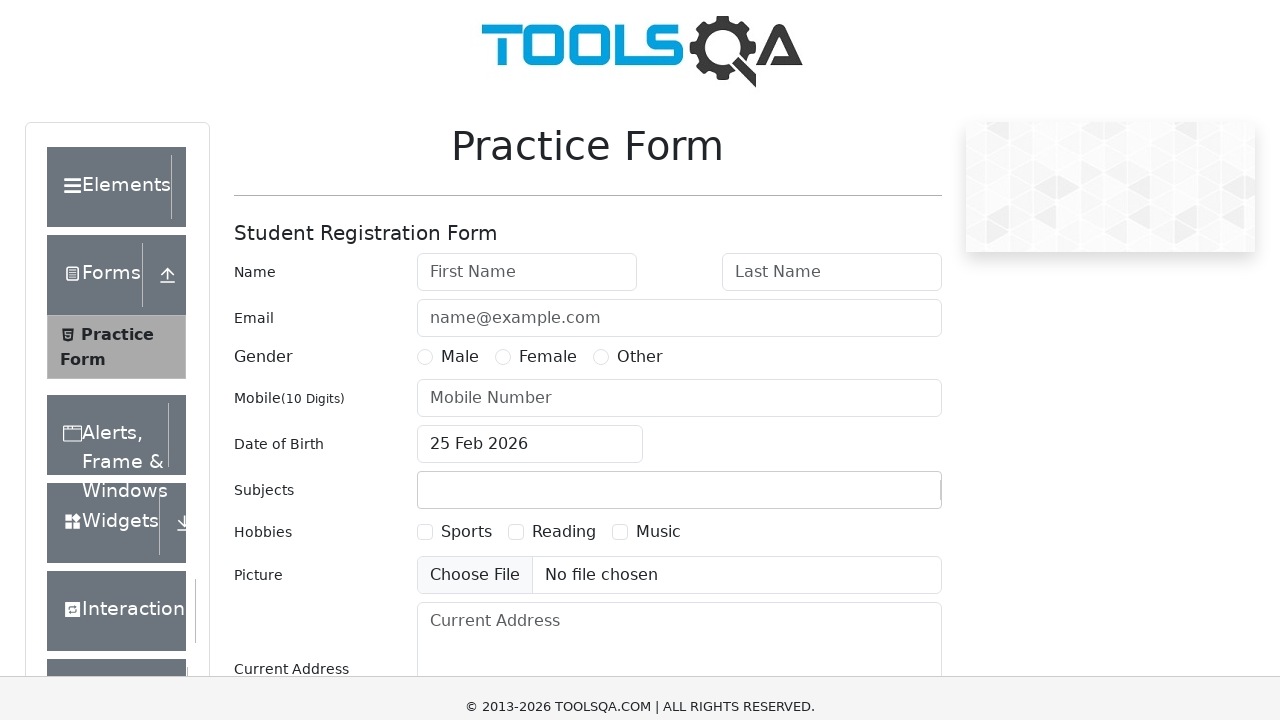

Waited 500ms for page to settle
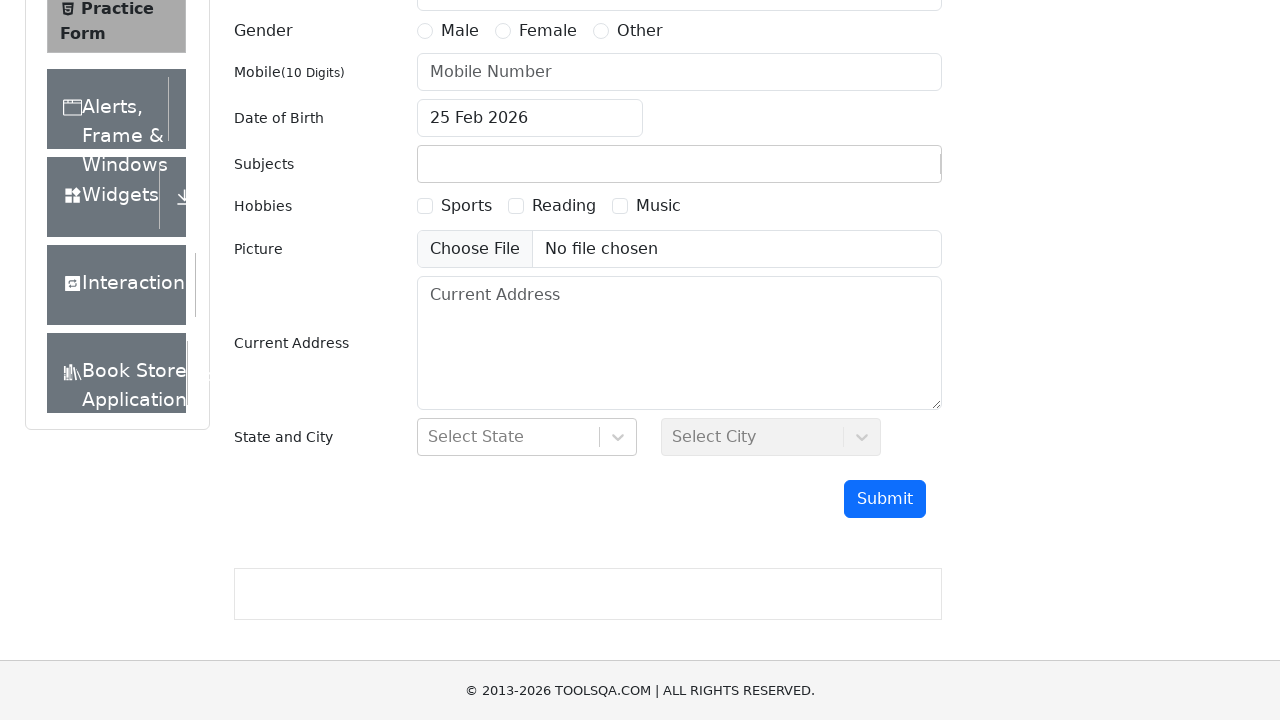

Clicked submit button to trigger form validation at (885, 499) on button#submit
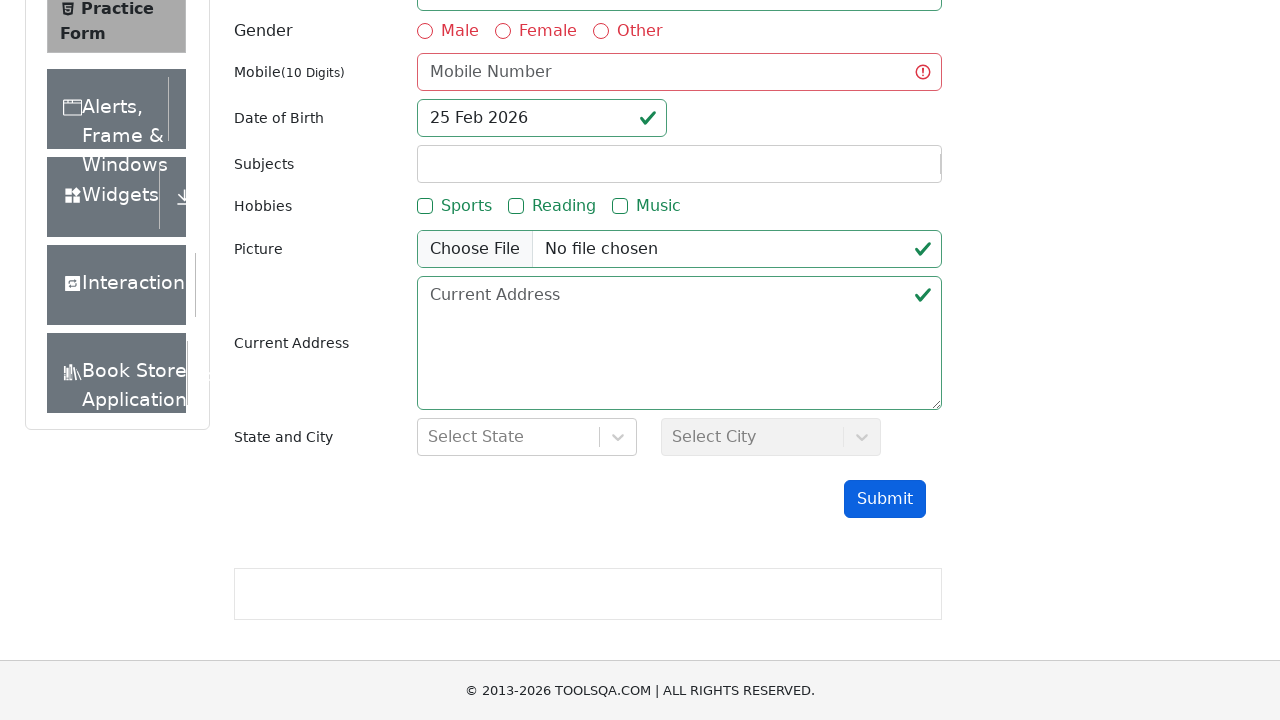

Scrolled back up to view form fields
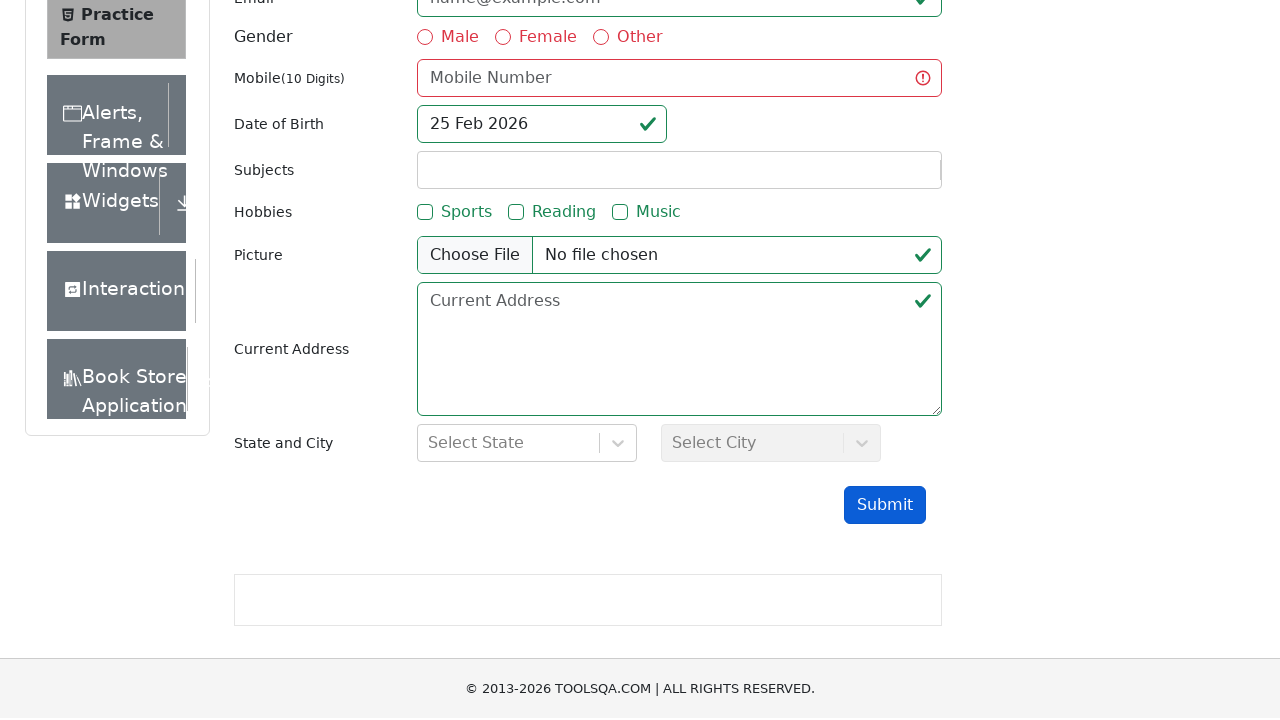

Checked first name field for validation errors - has error: False
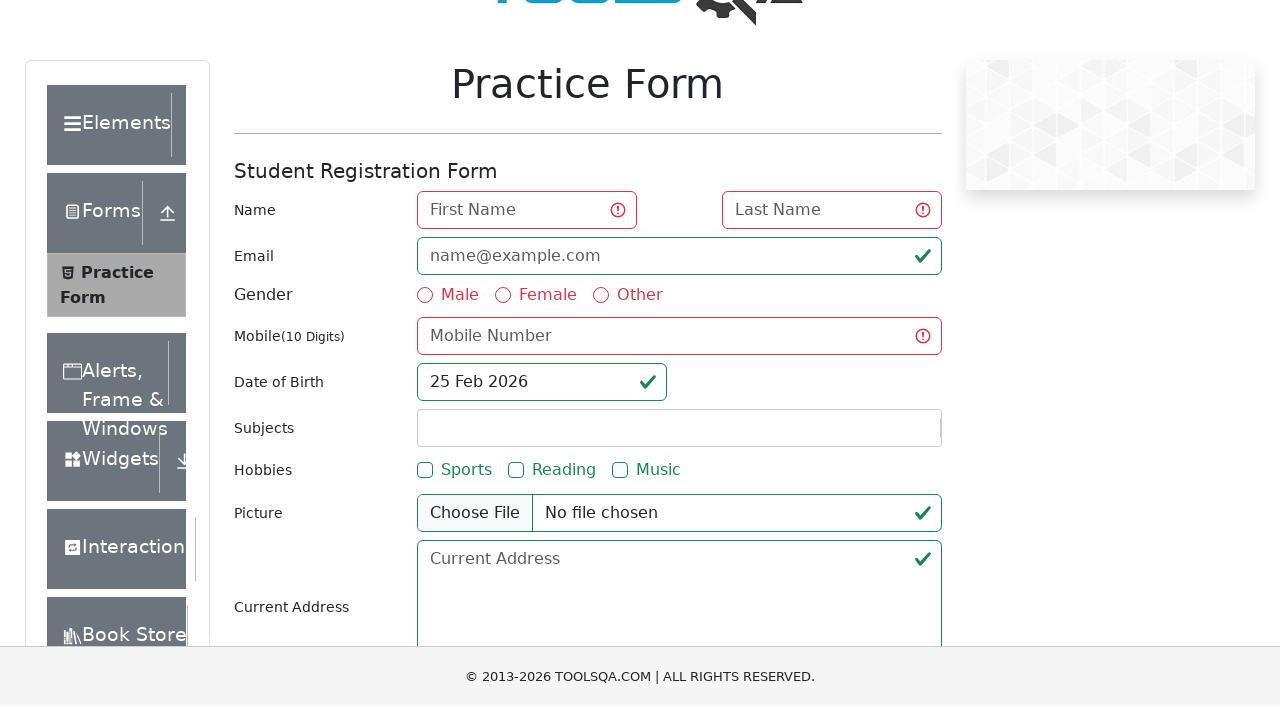

Checked last name field for validation errors - has error: False
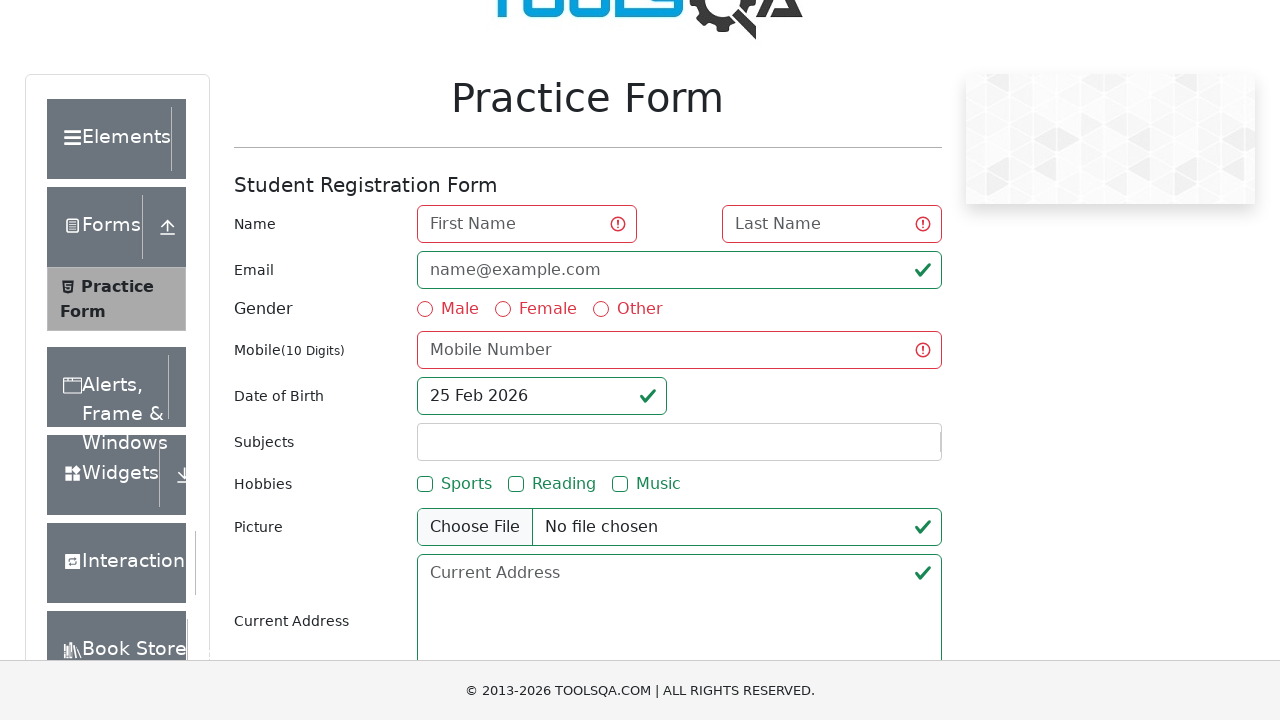

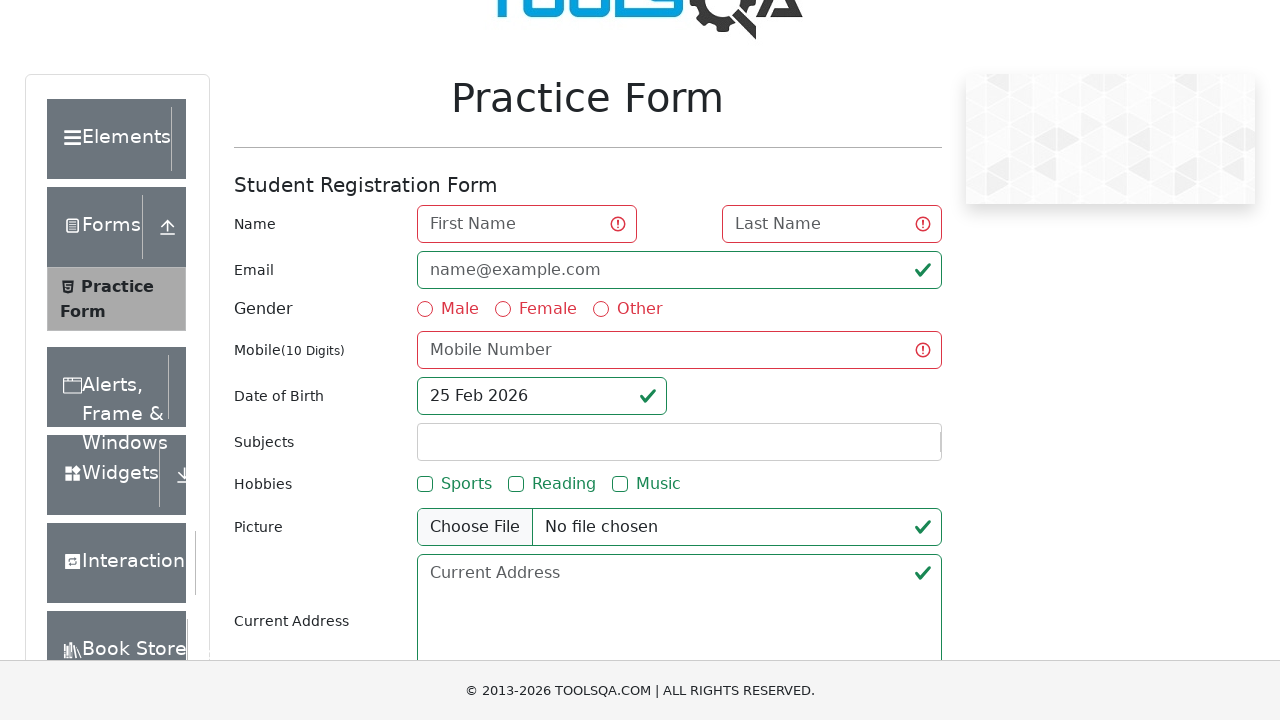